Tests simple JavaScript alert handling by clicking a button that triggers an alert and accepting it

Starting URL: https://demoqa.com/alerts

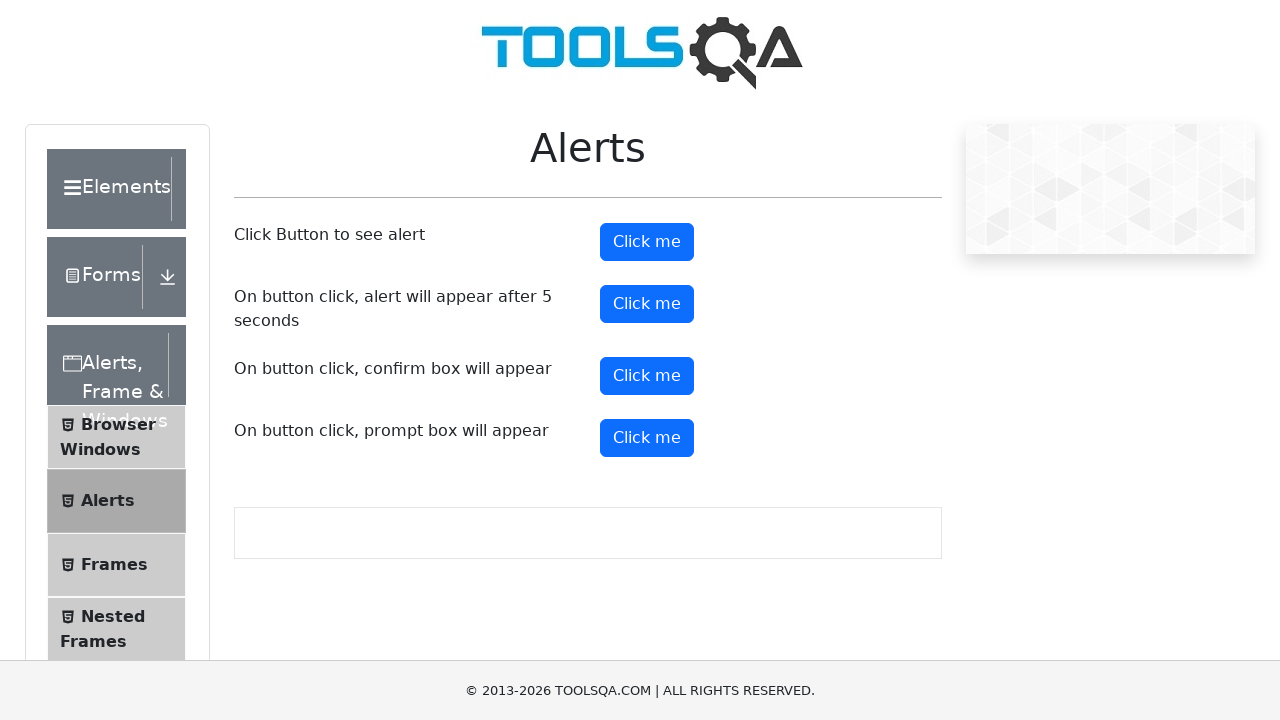

Clicked alert button to trigger simple JavaScript alert at (647, 242) on #alertButton
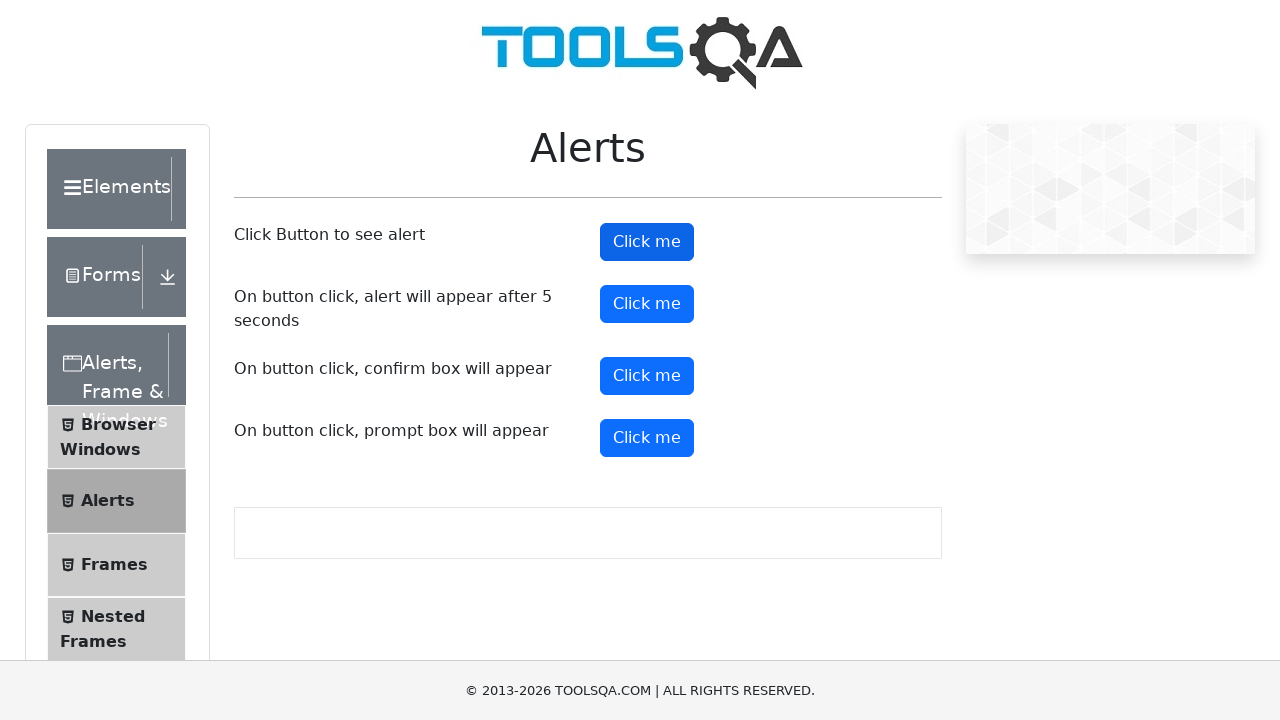

Set up dialog handler to accept alert
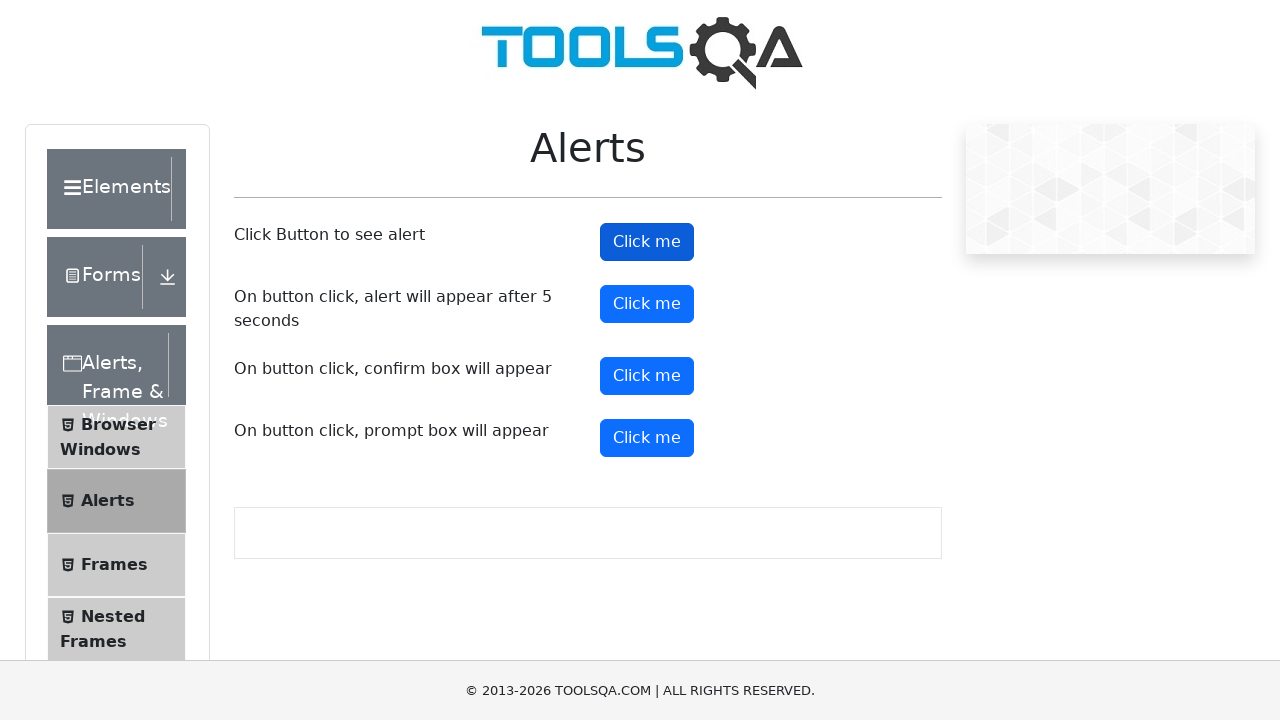

Waited for alert to be triggered and handled
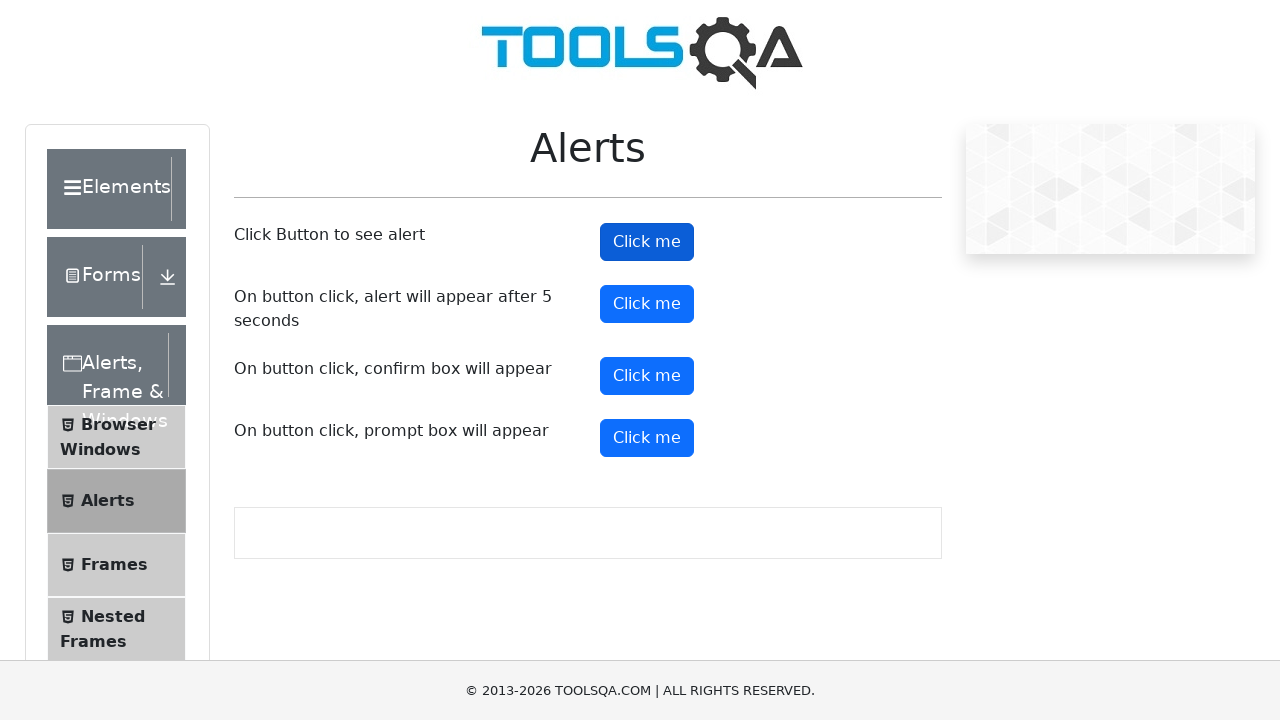

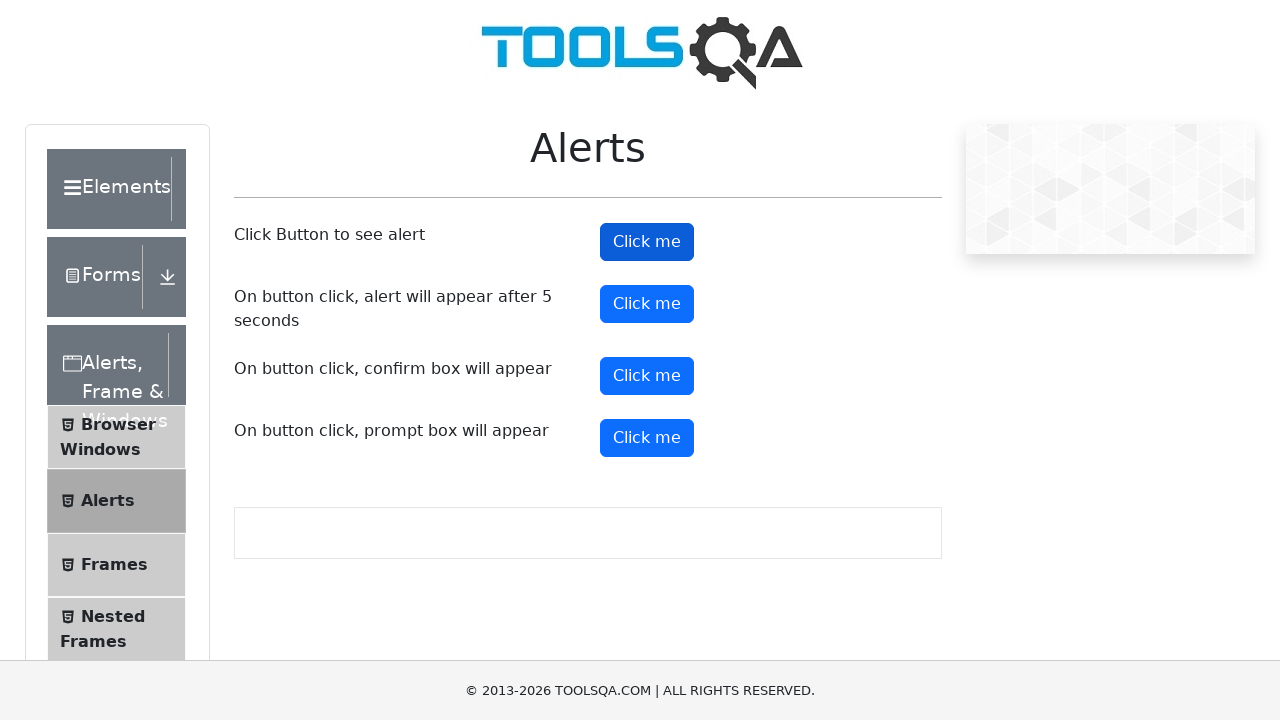